Opens the ConnectedIO homepage and verifies the page loads successfully

Starting URL: https://www.connectedio.com/

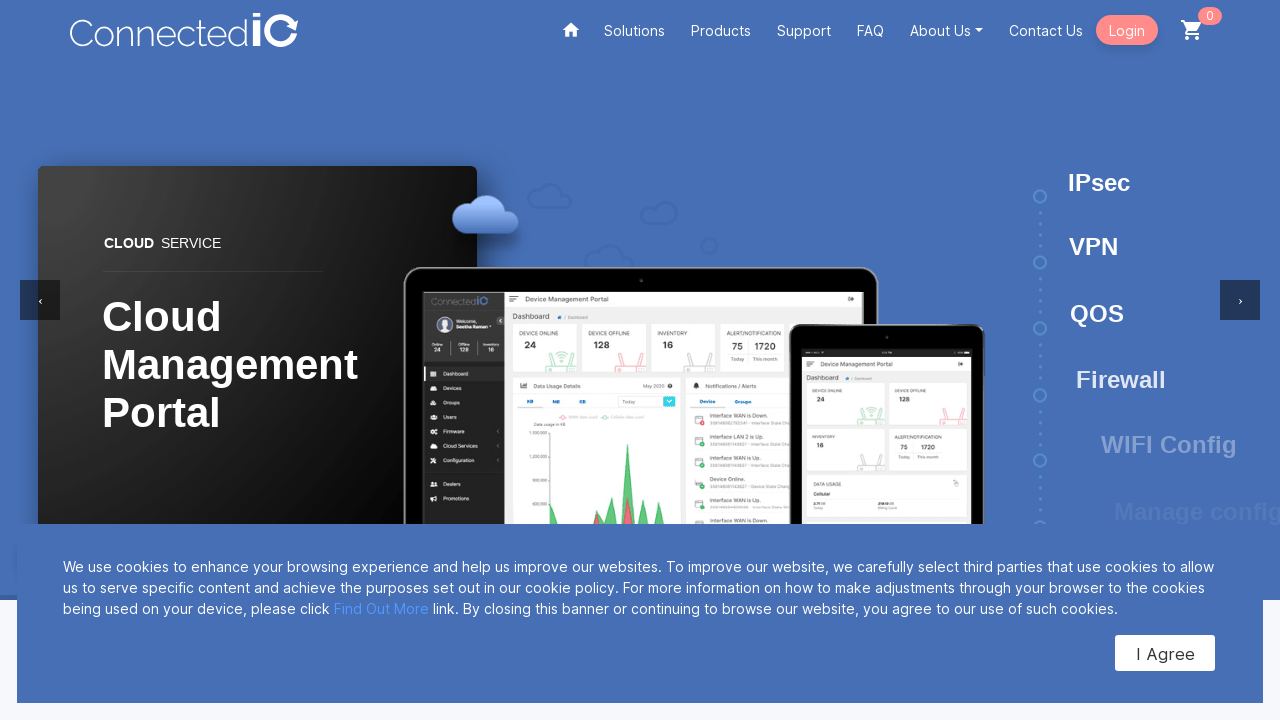

Waited for page to reach domcontentloaded state
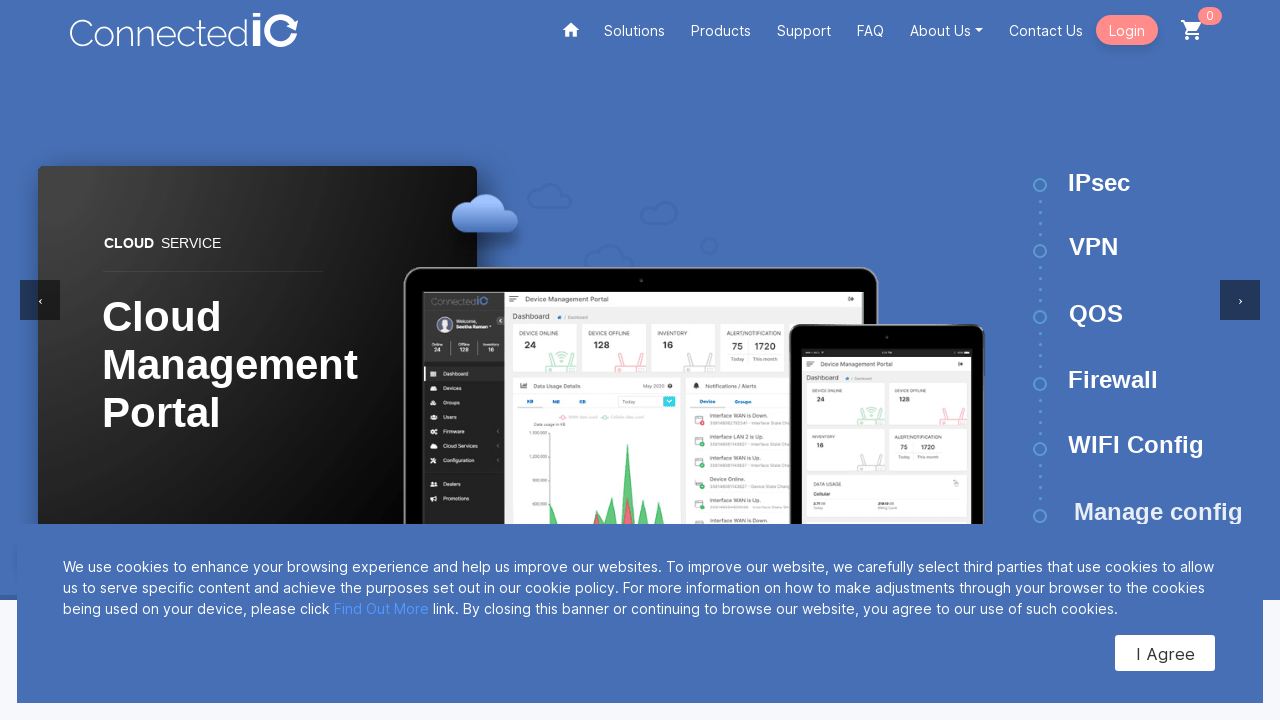

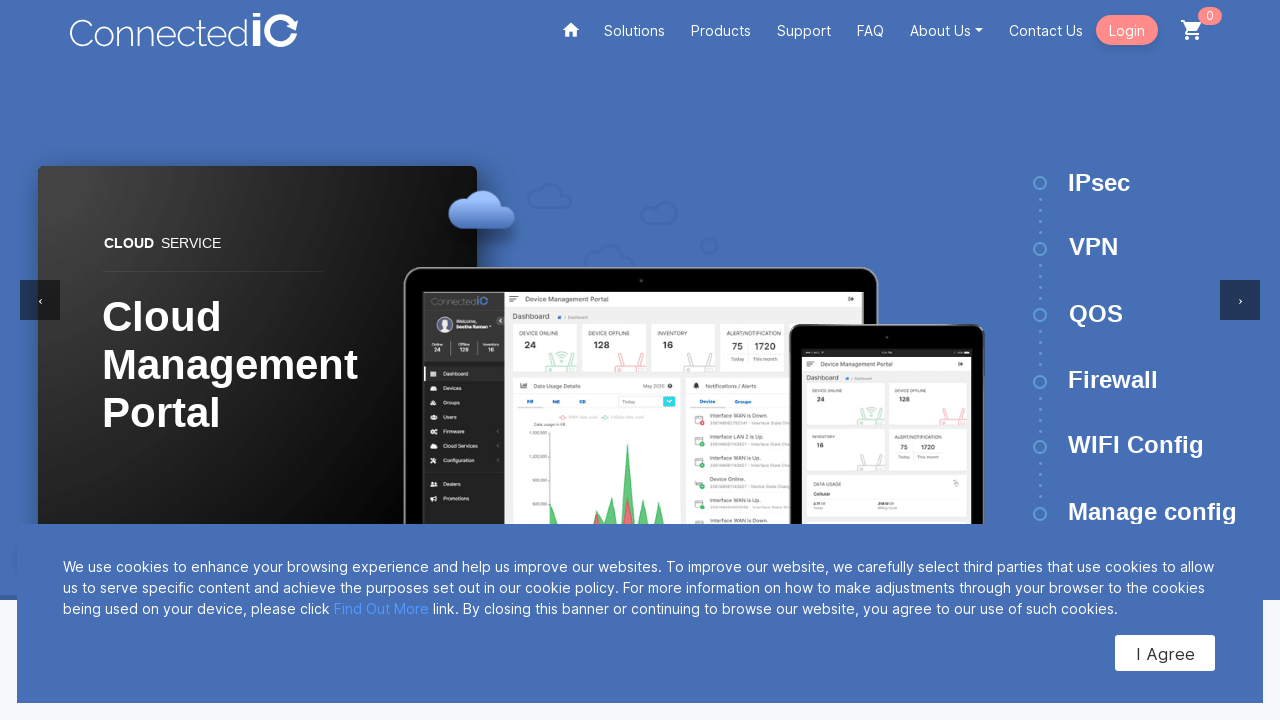